Tests a JavaScript confirmation dialog by clicking a button, switching to the confirm alert, verifying its text, and accepting it

Starting URL: https://v1.training-support.net/selenium/javascript-alerts

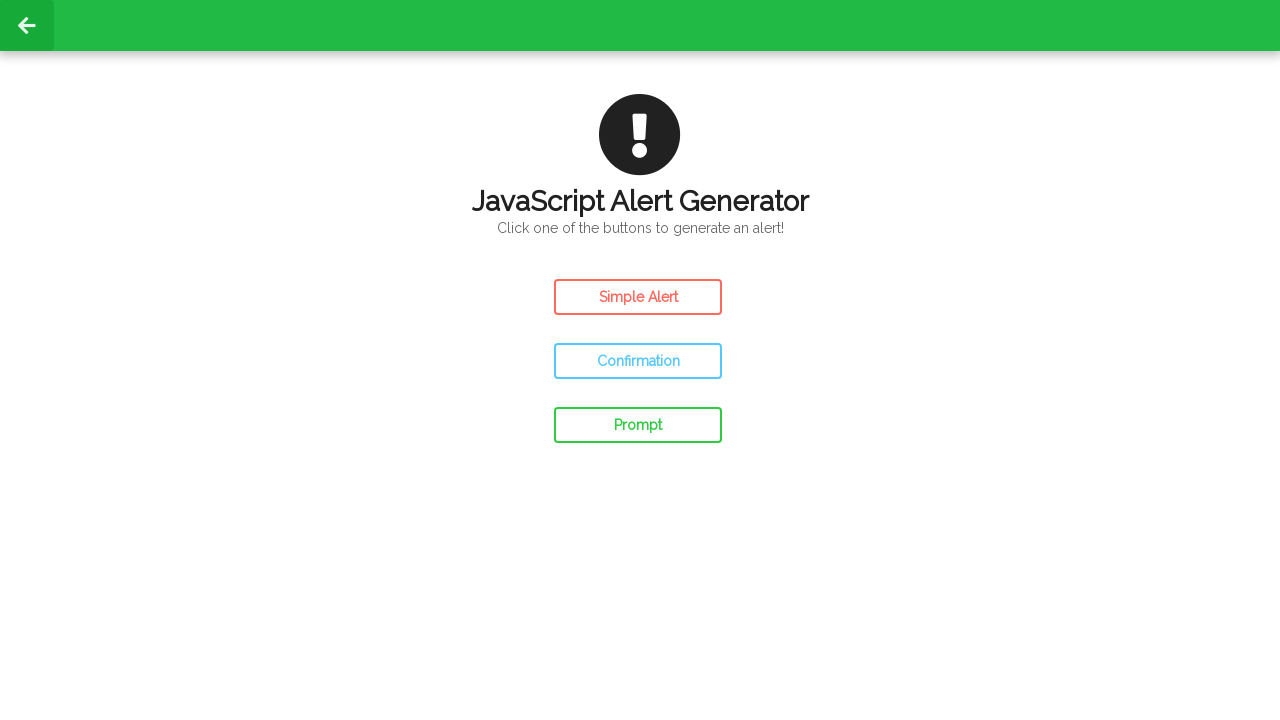

Set up dialog handler to accept confirmation dialogs
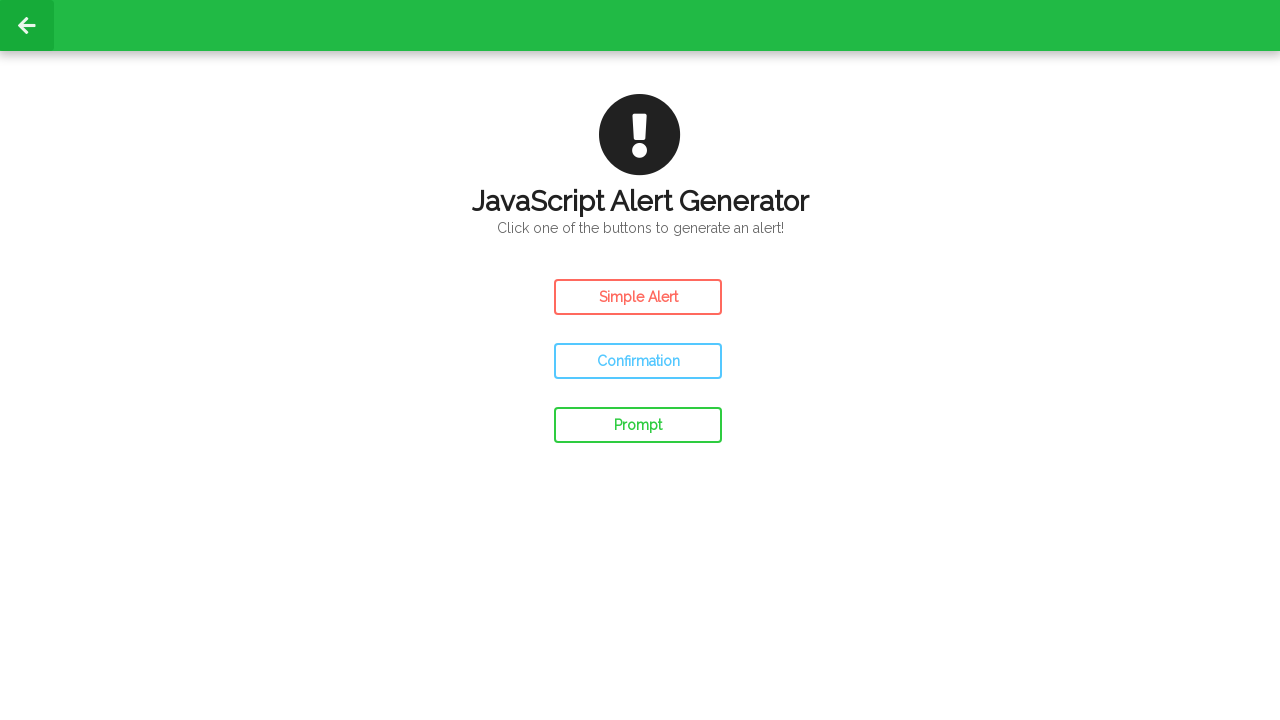

Clicked the confirm alert button at (638, 361) on #confirm
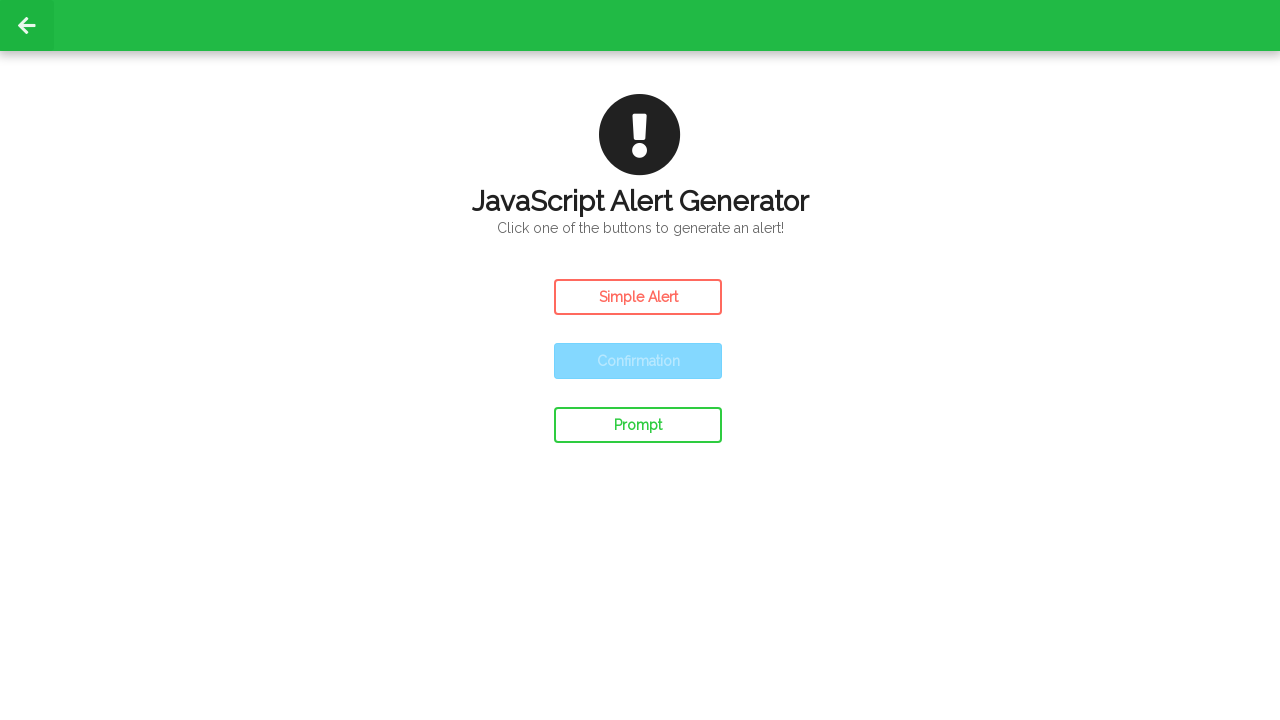

Waited for the confirmation dialog to be handled
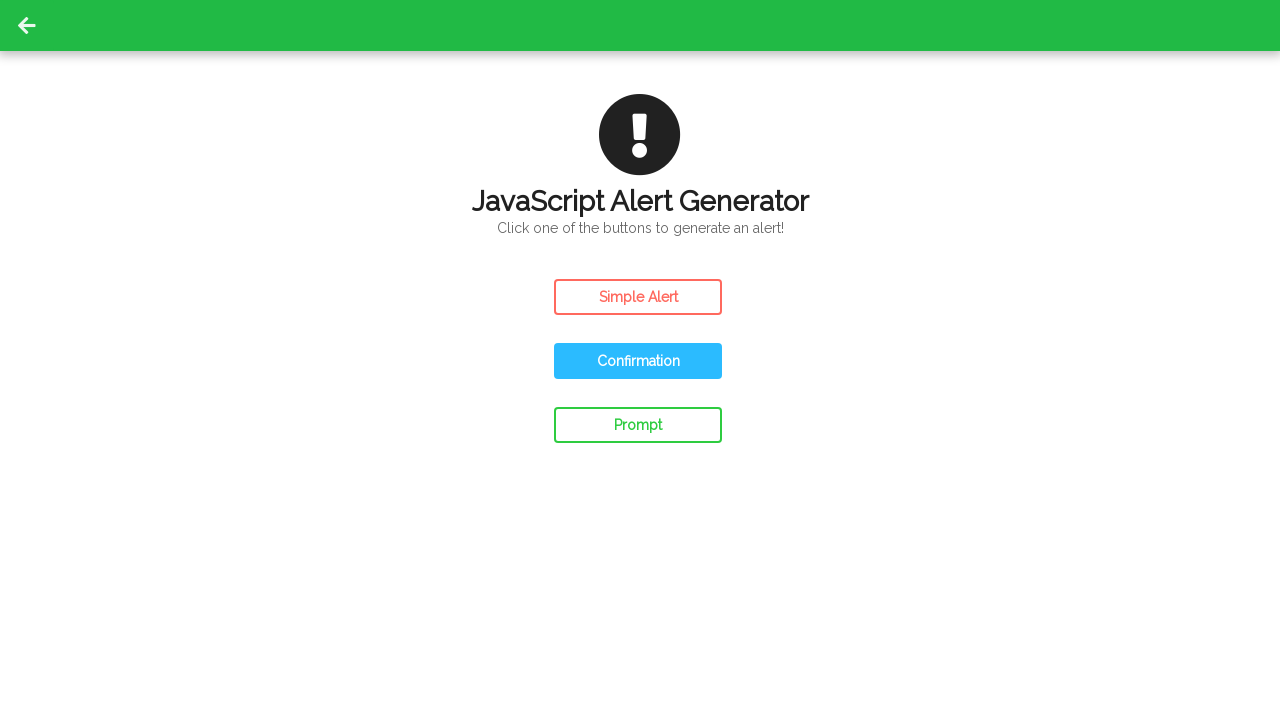

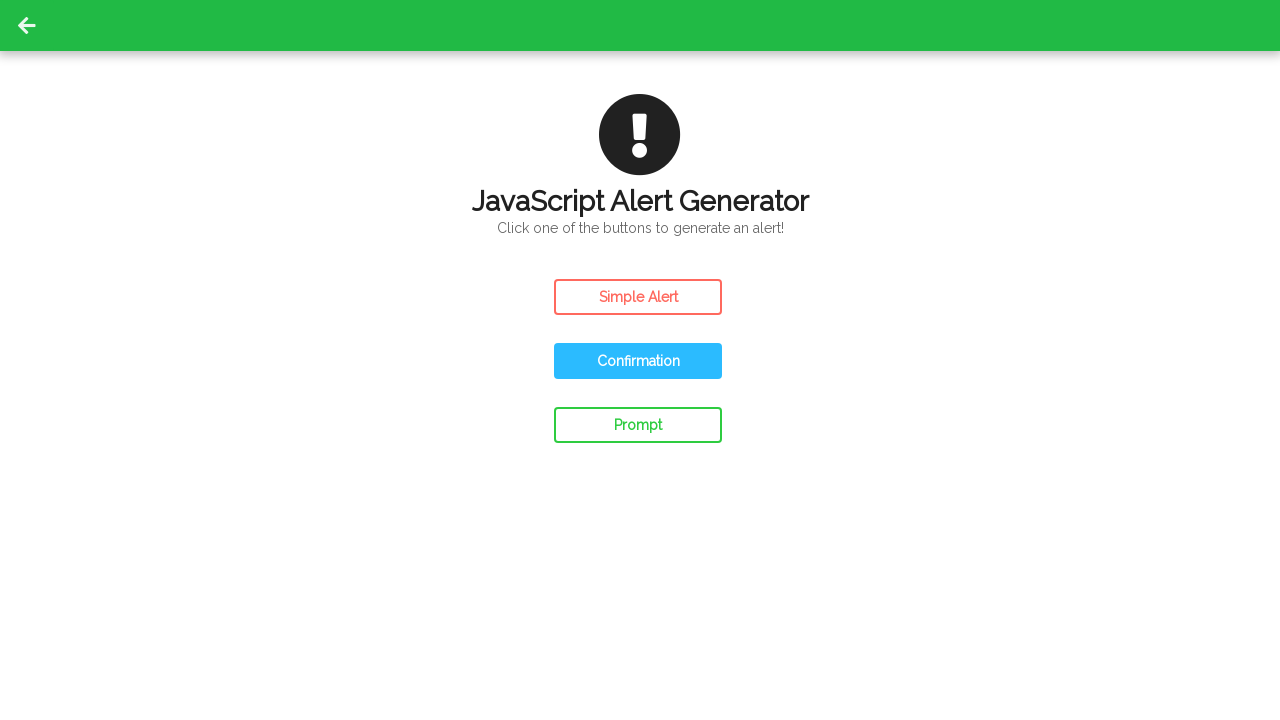